Tests browser window and tab management by opening a new window and a new tab, navigating to different URLs in each, then closing the child windows/tabs while keeping the parent window.

Starting URL: https://www.yamaha-motor-india.com

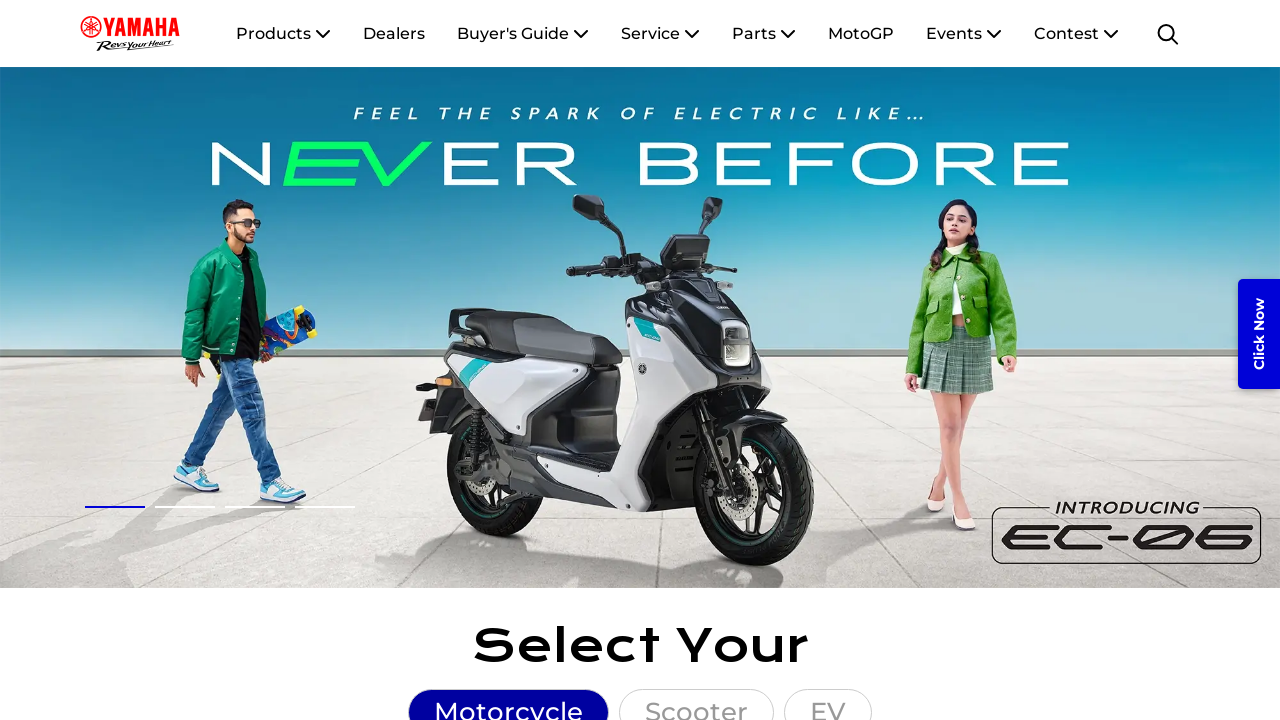

Stored reference to parent page
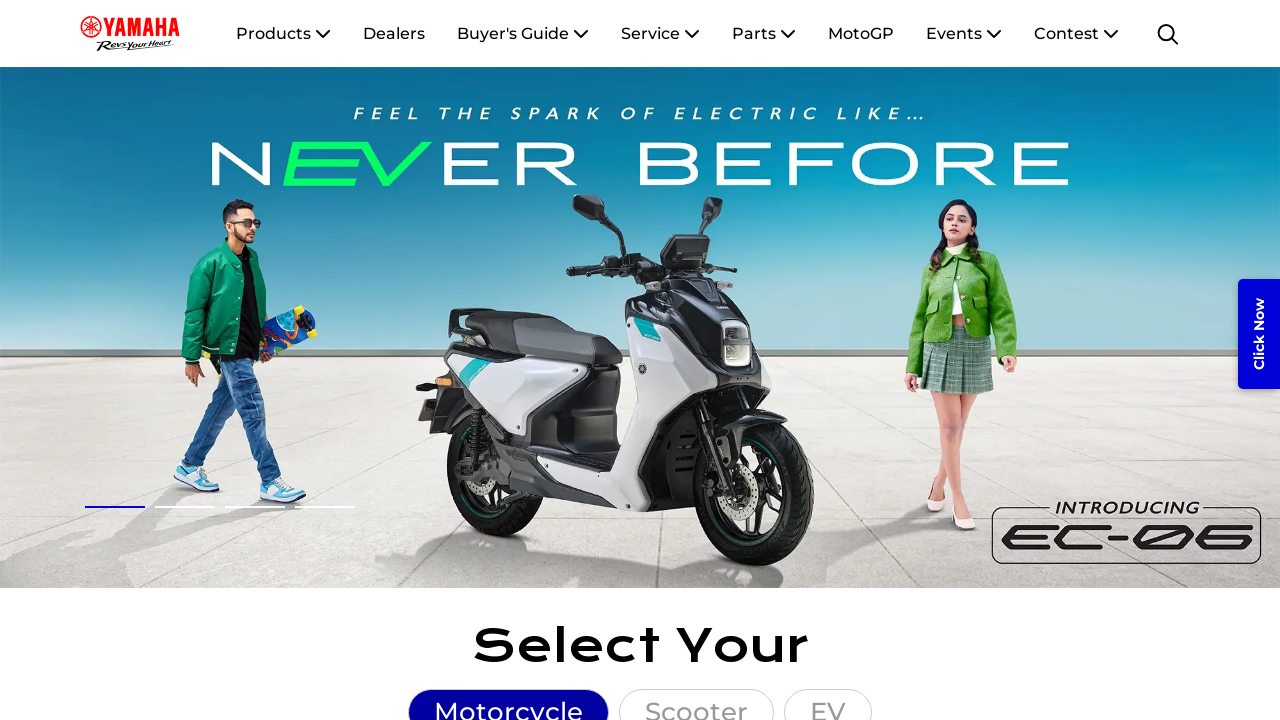

Opened a new window/page
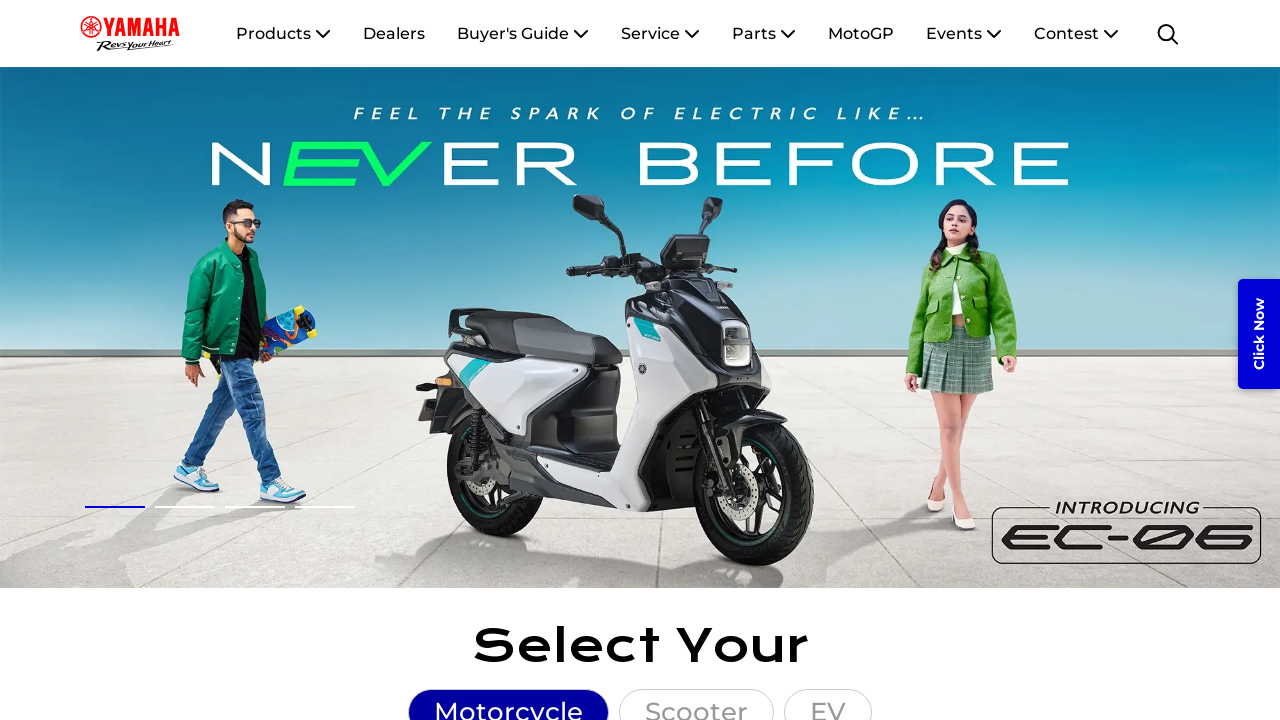

Navigated new window to Cadbury Gifting website
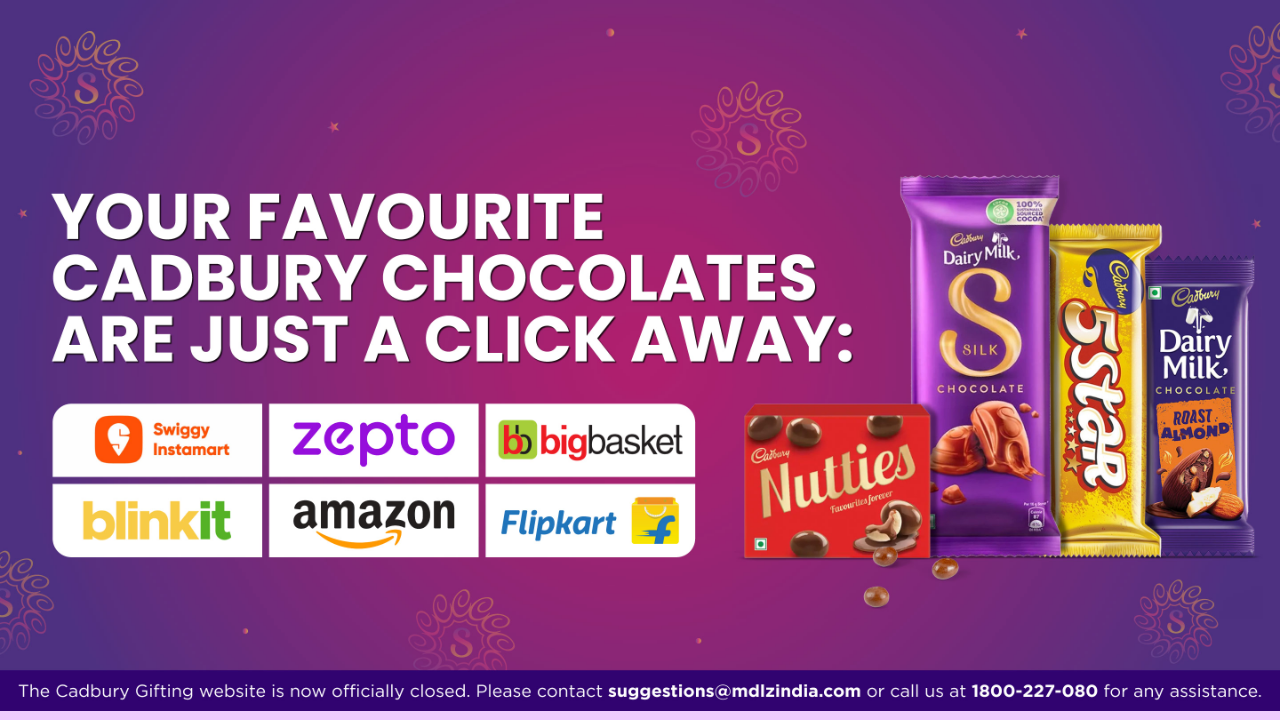

Opened a new tab/page
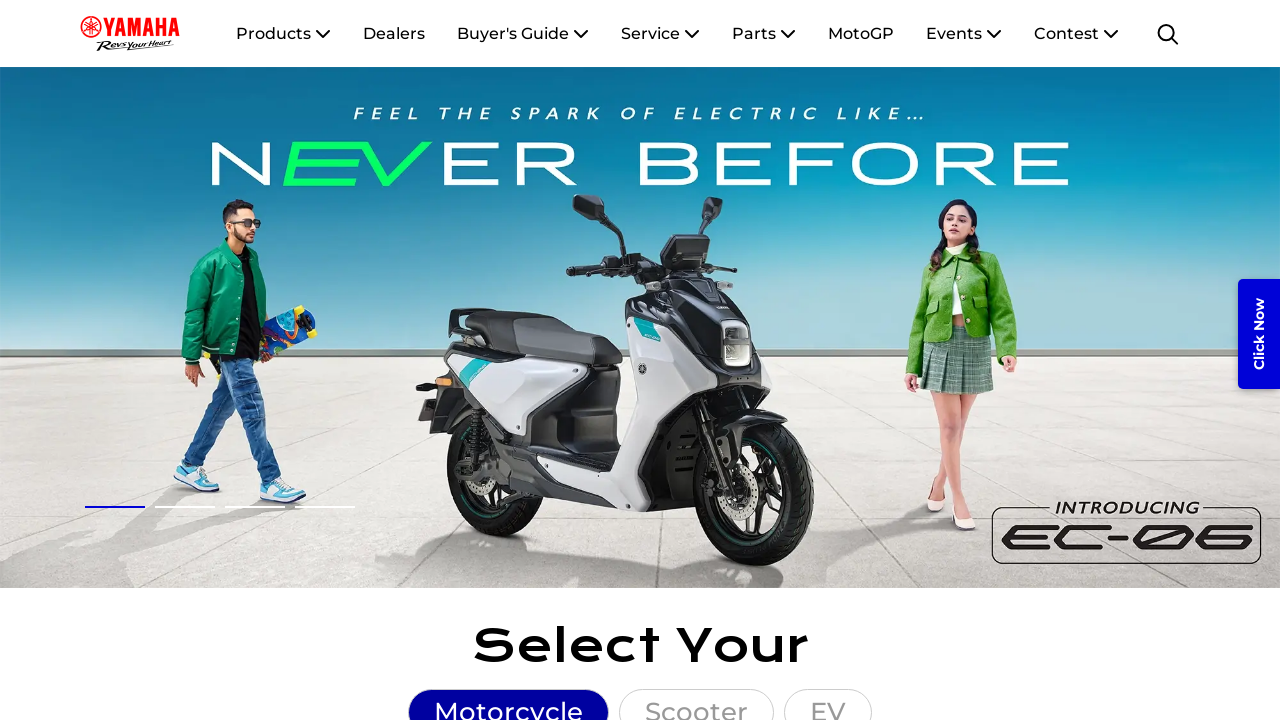

Navigated new tab to Nestle website
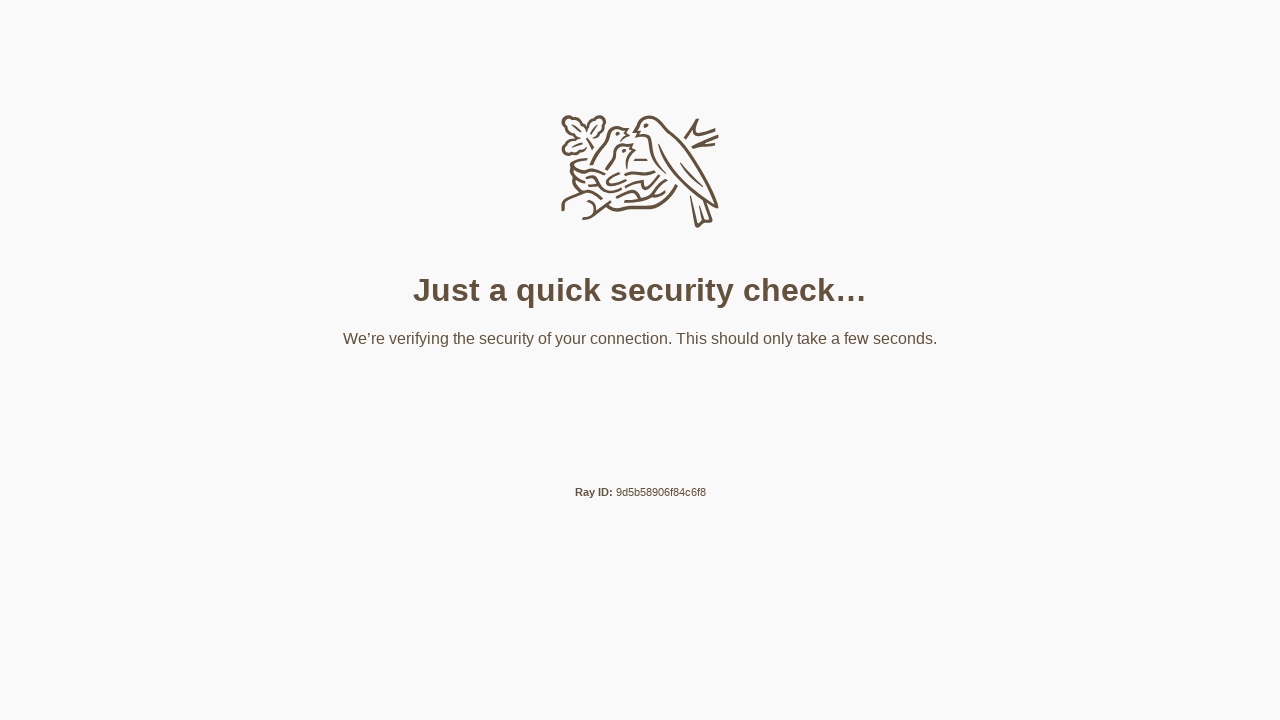

Retrieved all pages in the context
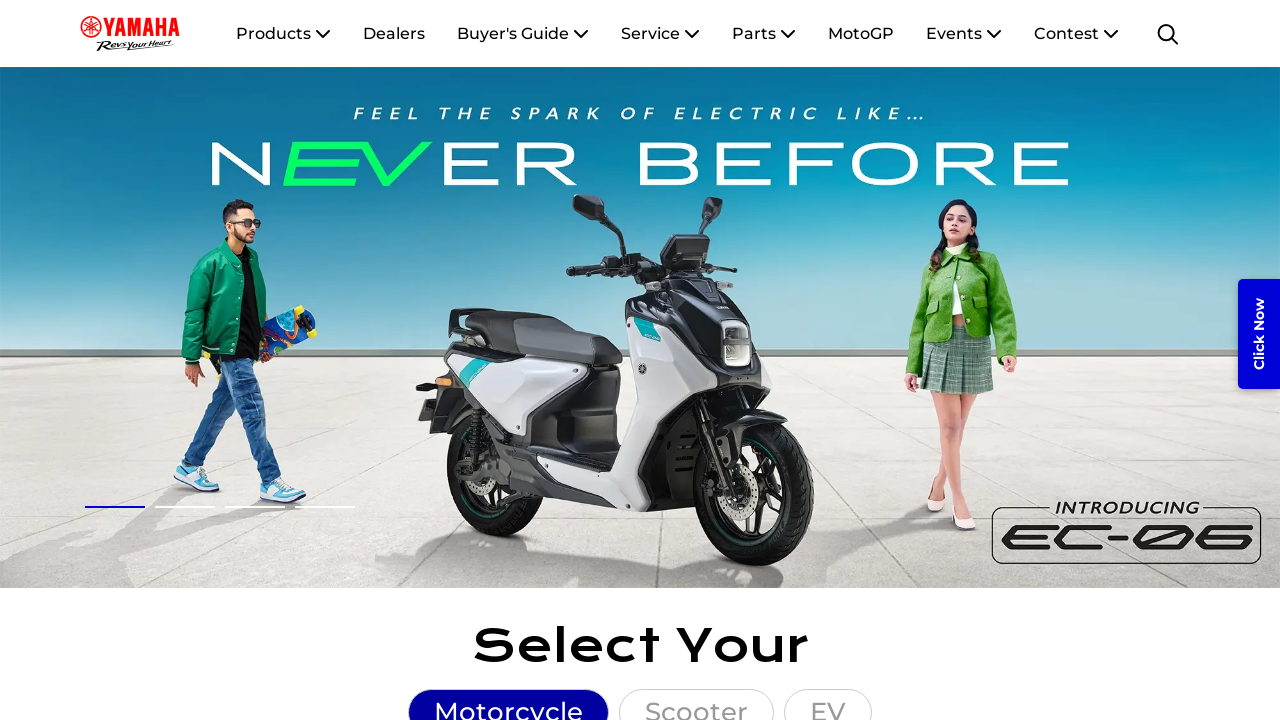

Waited 5 seconds on a page
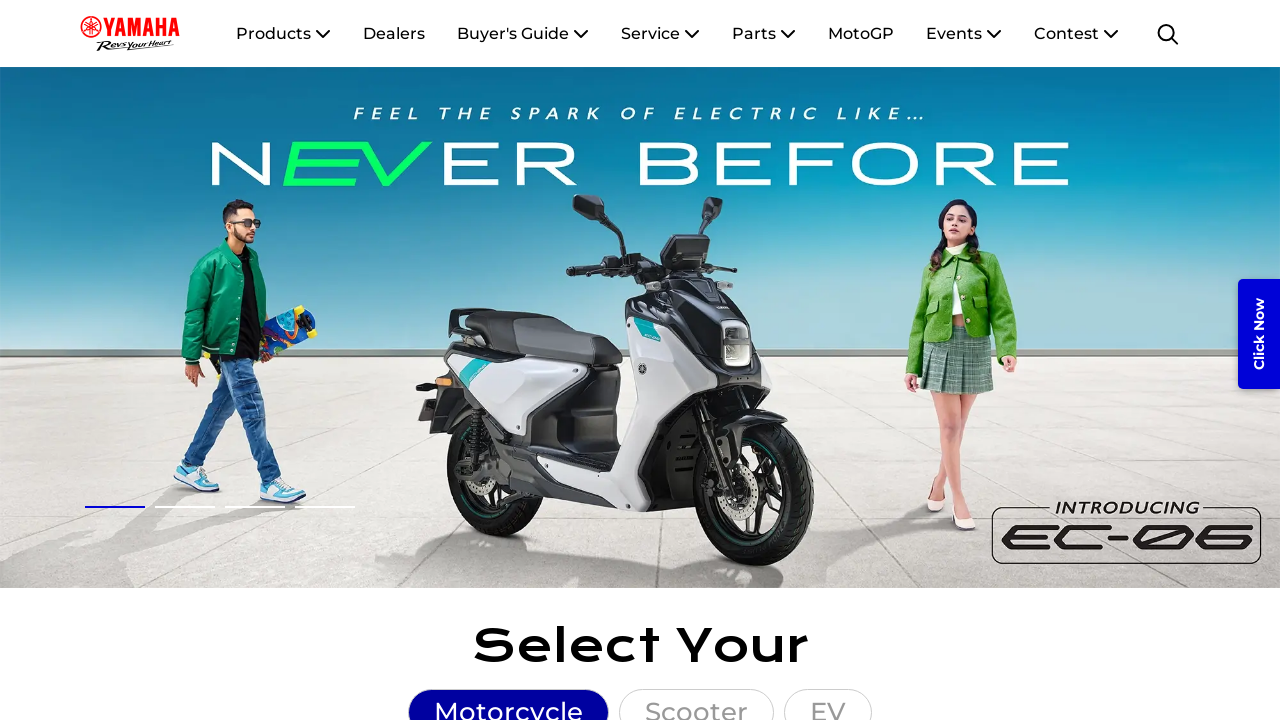

Waited 5 seconds on a page
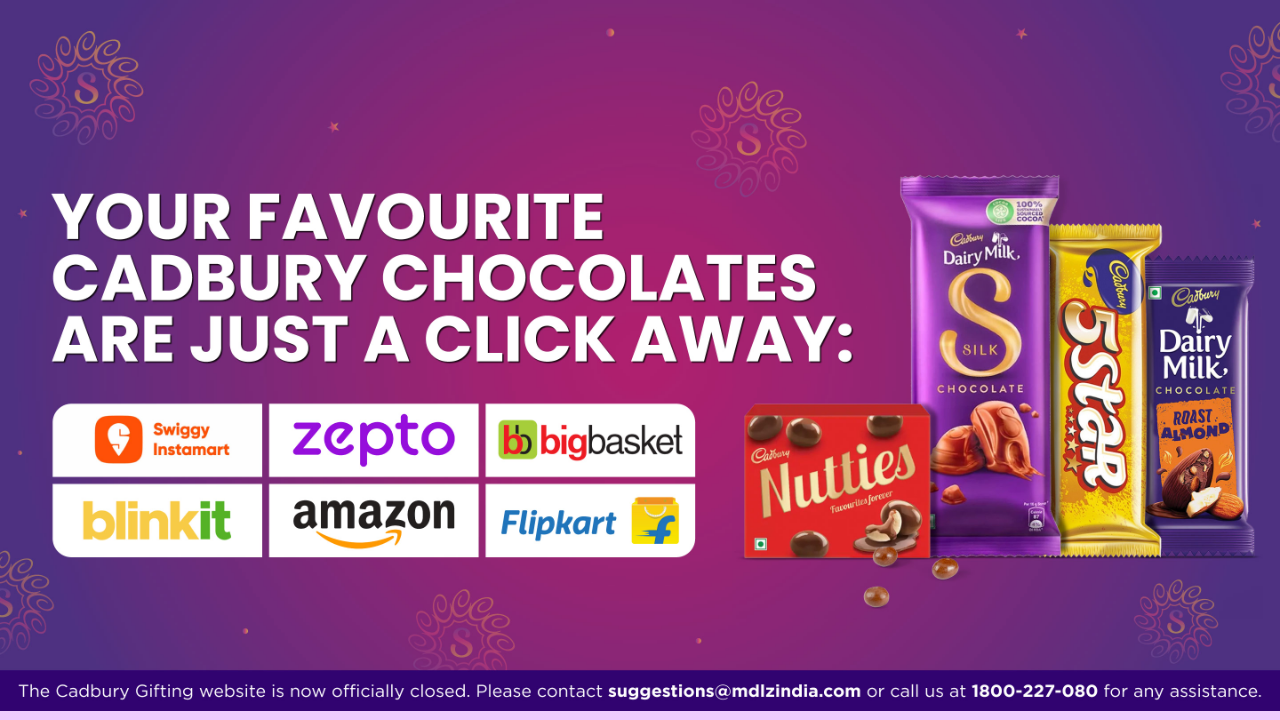

Closed child page/window
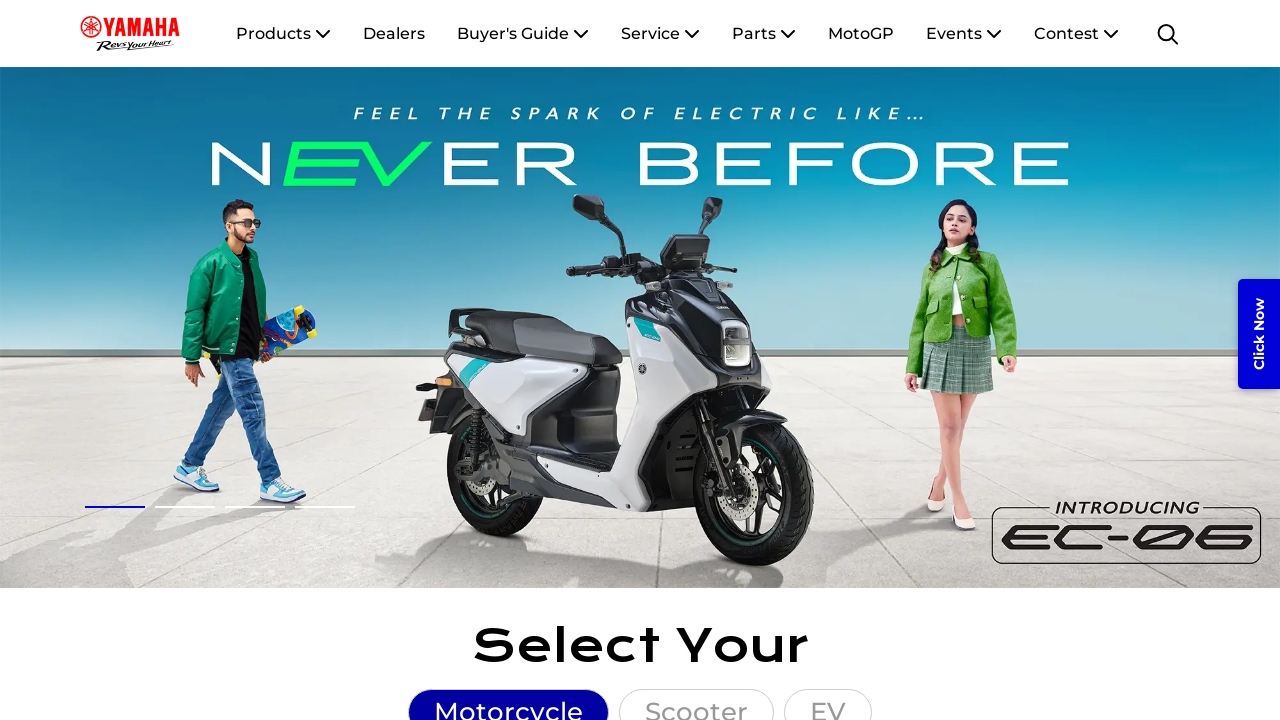

Waited 5 seconds on a page
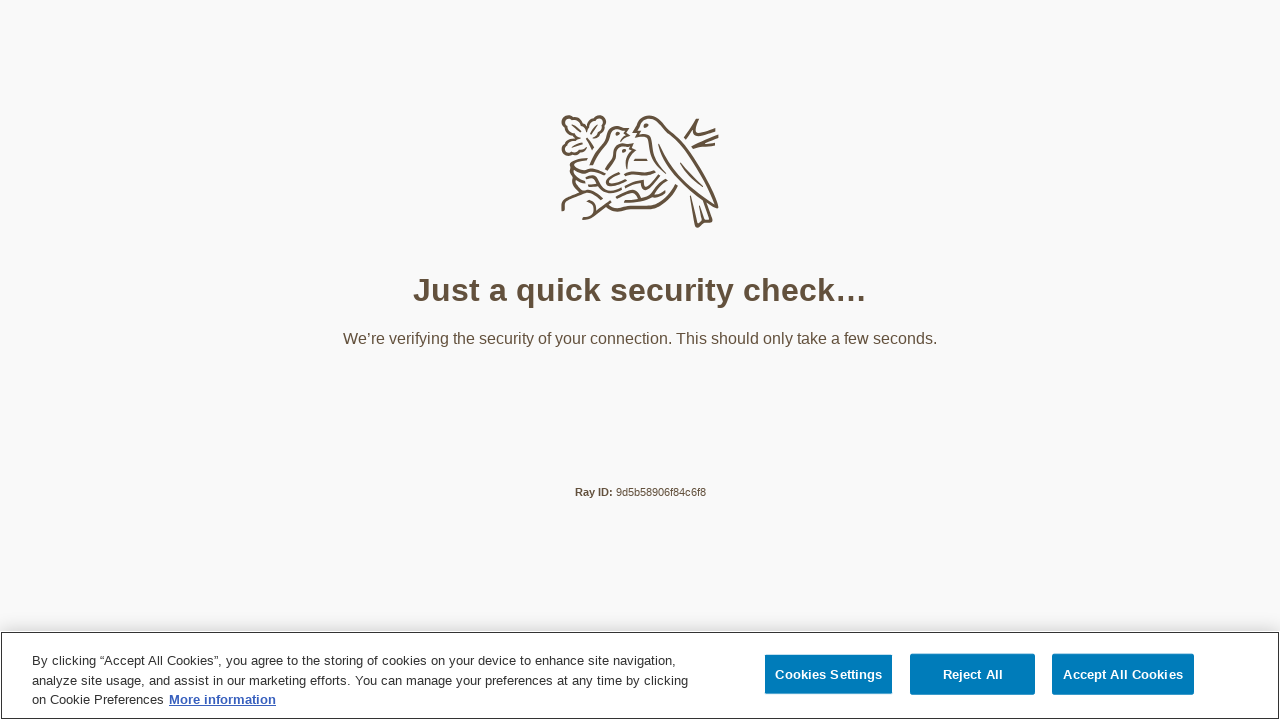

Closed child page/window
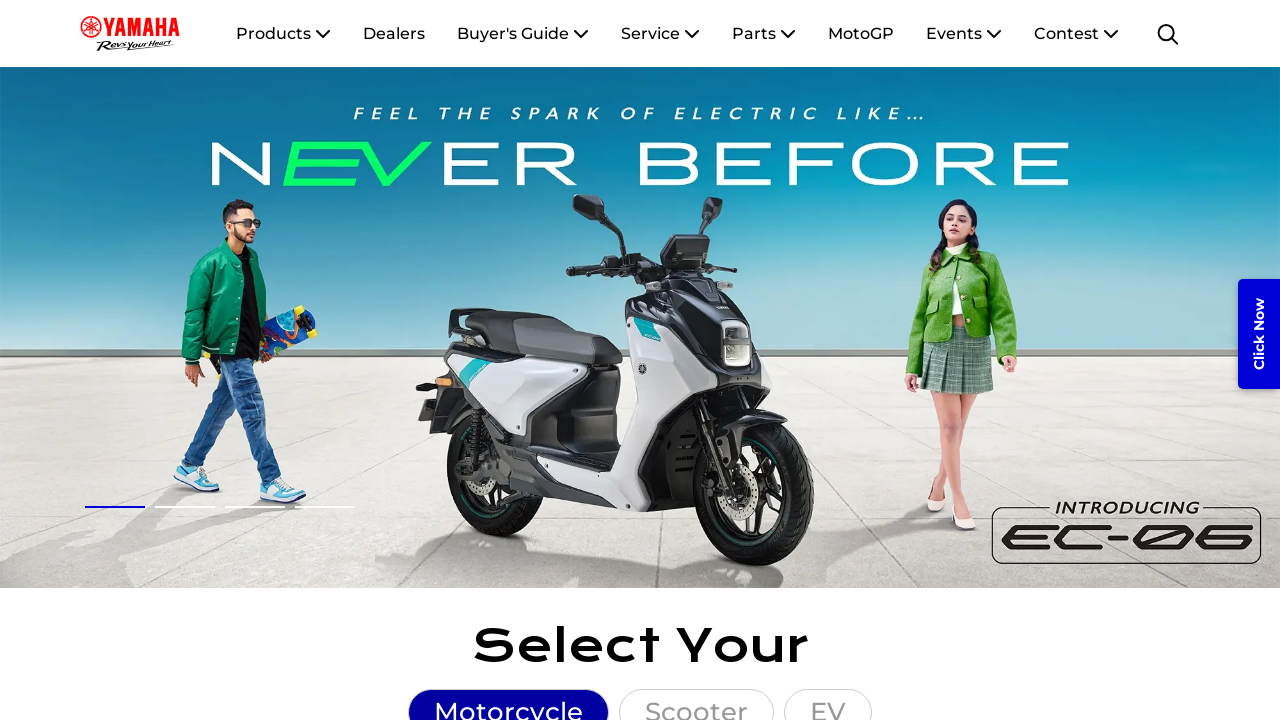

Brought parent page to front
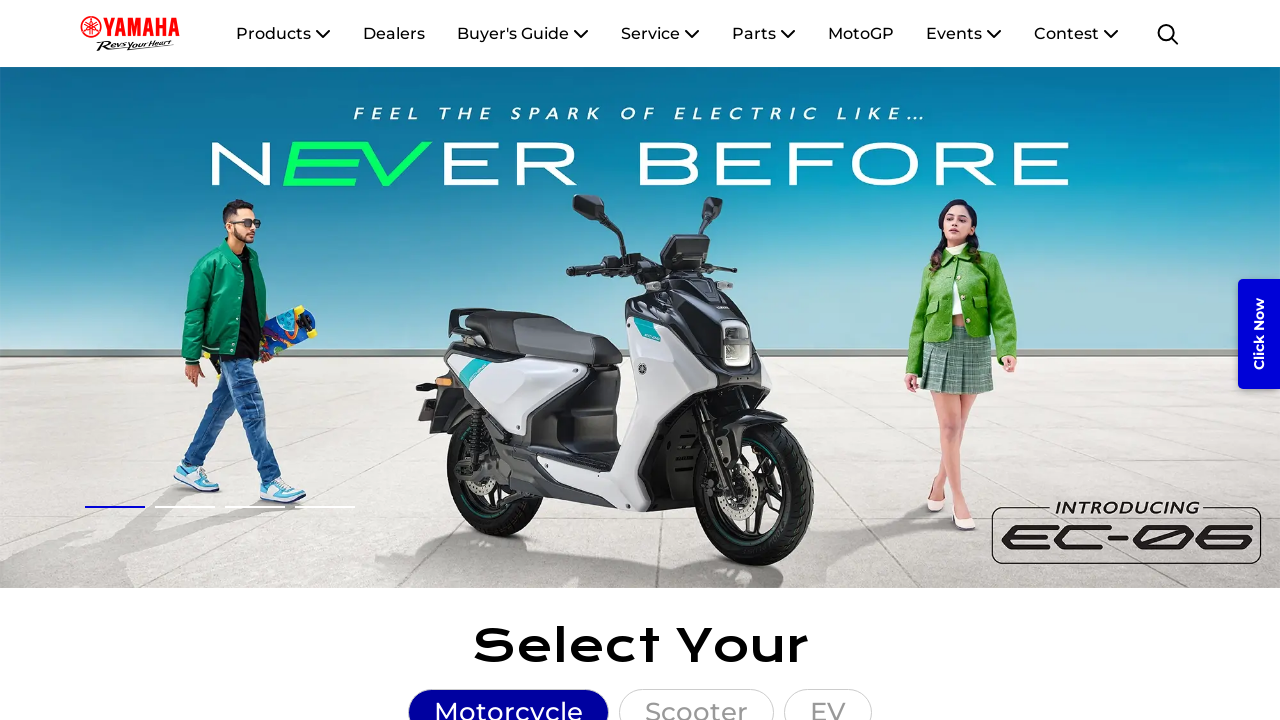

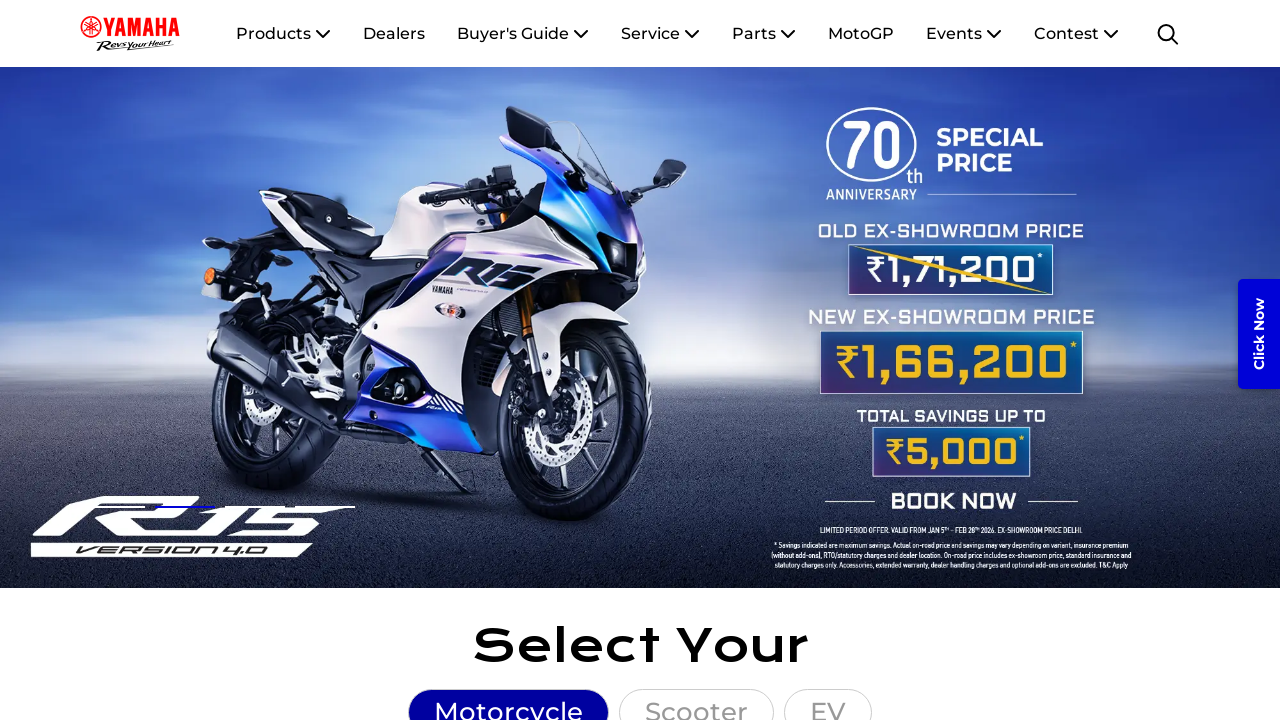